Searches for a person named Samuel Pastva on the is.muni.cz university website by navigating to the people search section and entering the name

Starting URL: https://is.muni.cz/

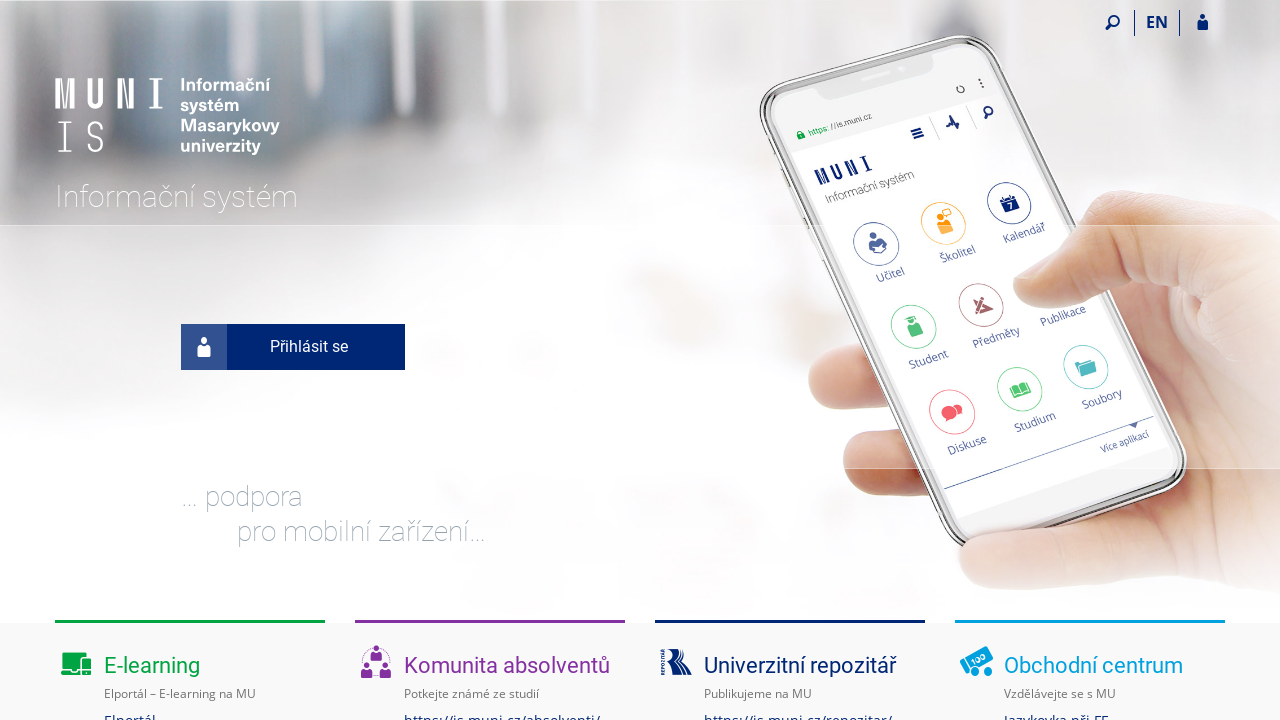

Clicked on the search people link at (116, 360) on a[href="/lide/"]
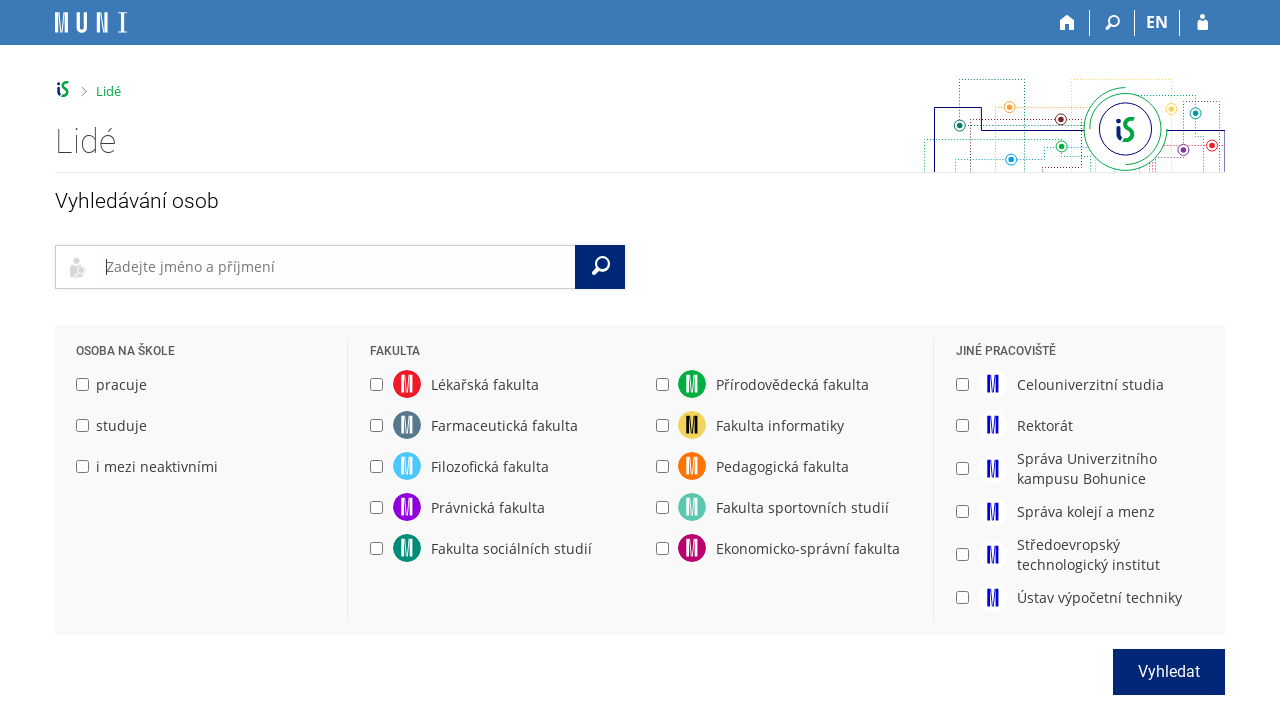

Filled search input with 'Samuel Pastva' on #input_hledat
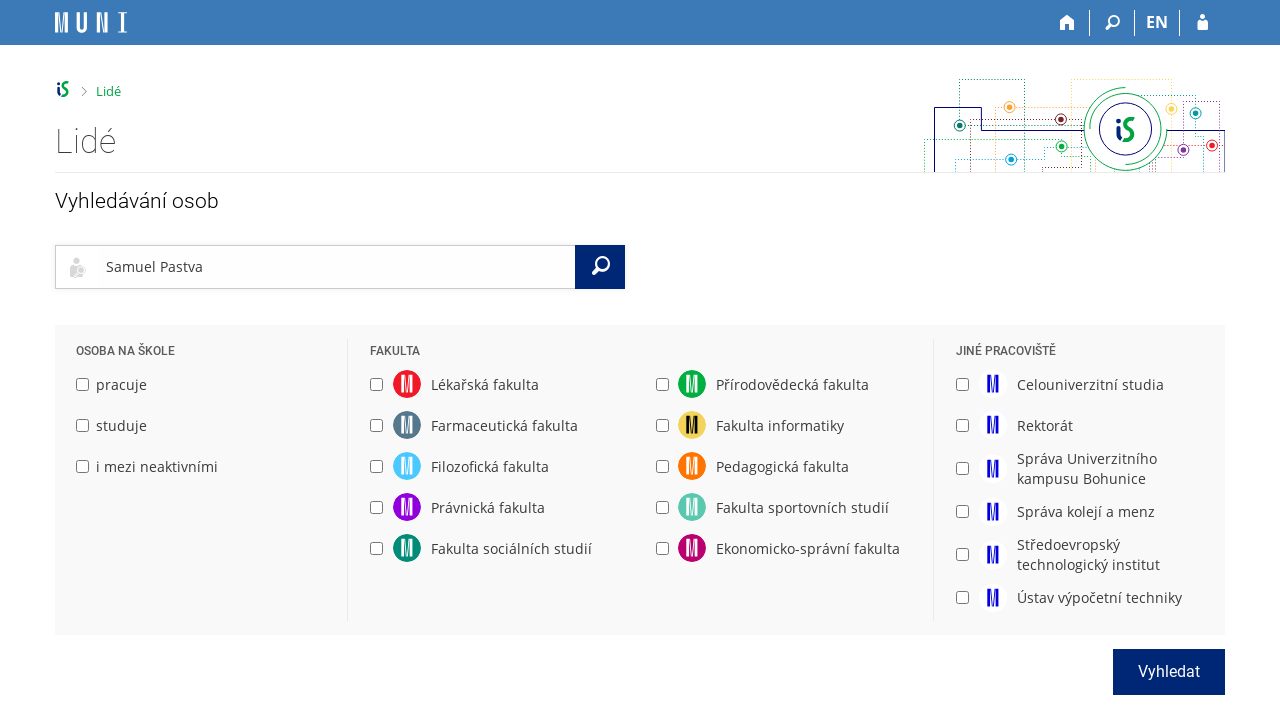

Pressed Enter to submit the search on #input_hledat
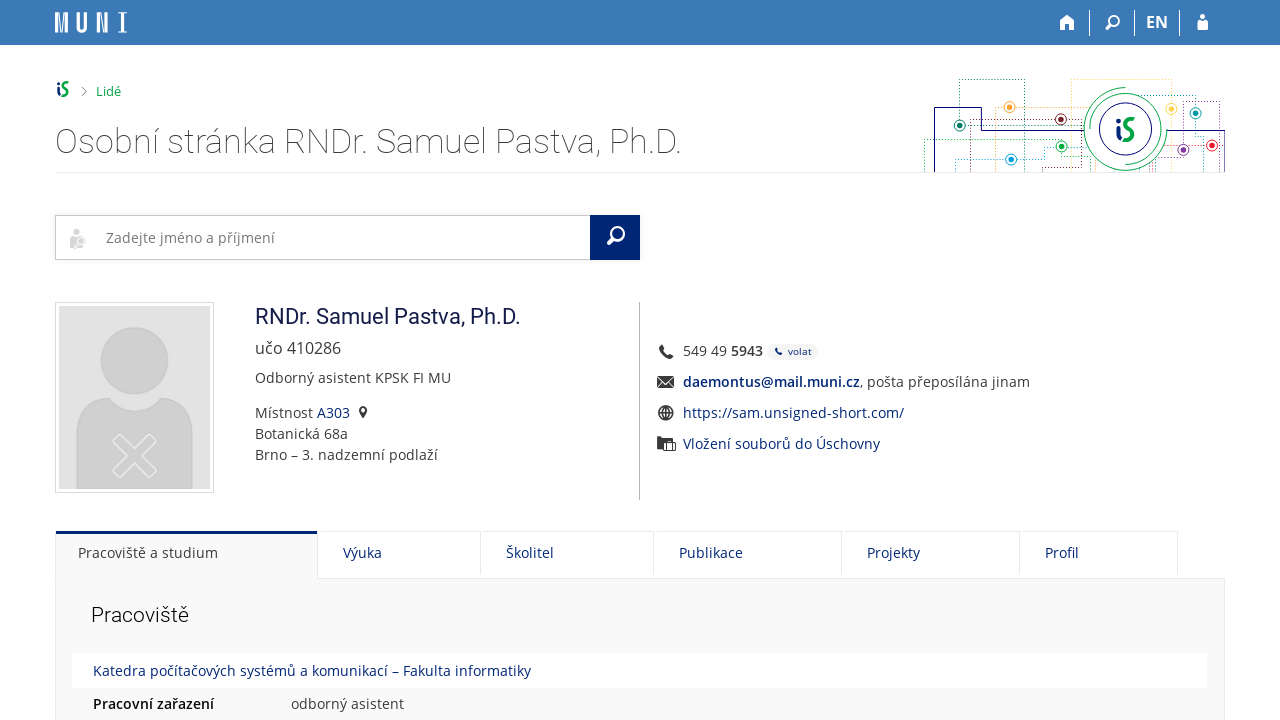

Waited for 1000ms for results to load
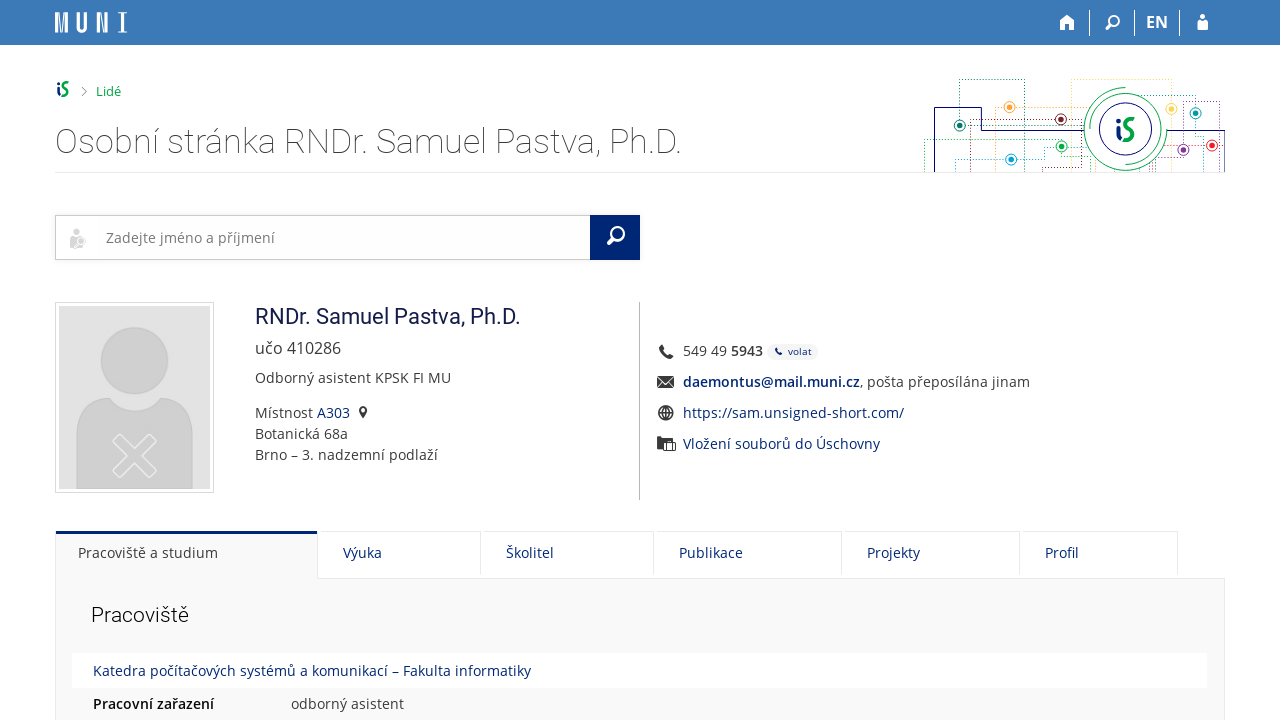

Verified result header for 'Samuel Pastva' is visible
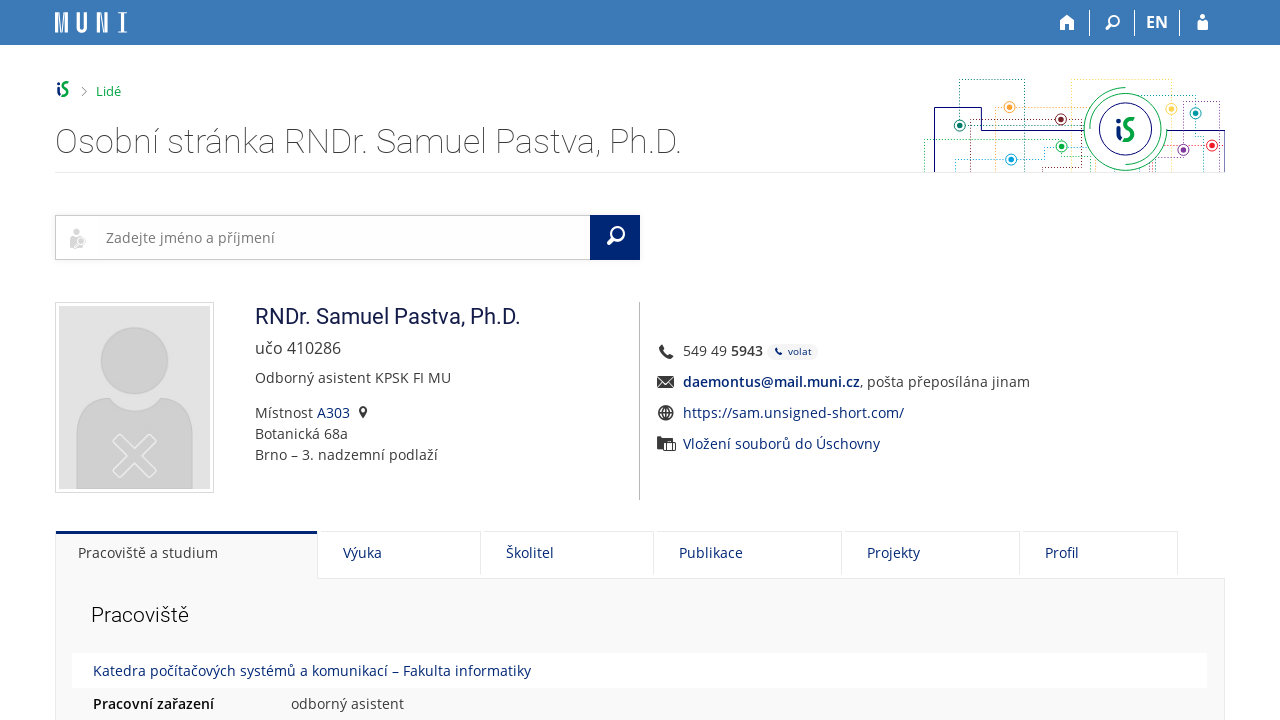

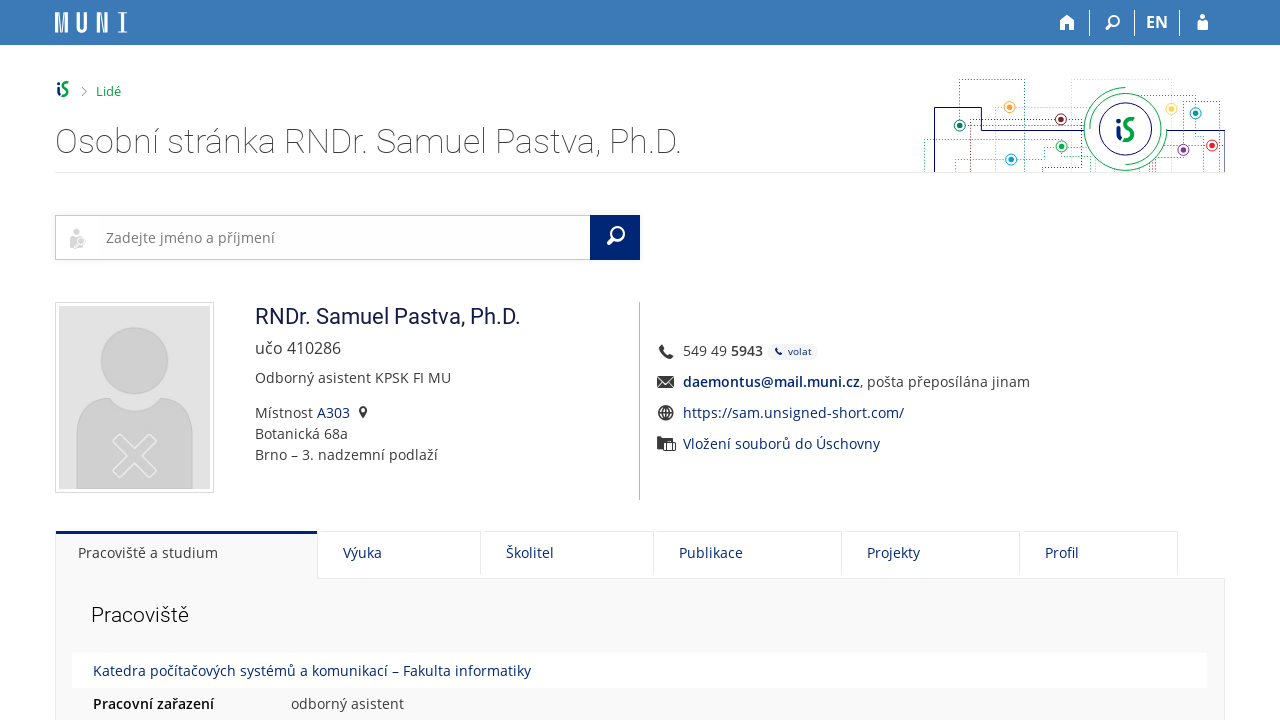